Navigates to the signup page by clicking the signup button

Starting URL: https://selenium-blog.herokuapp.com

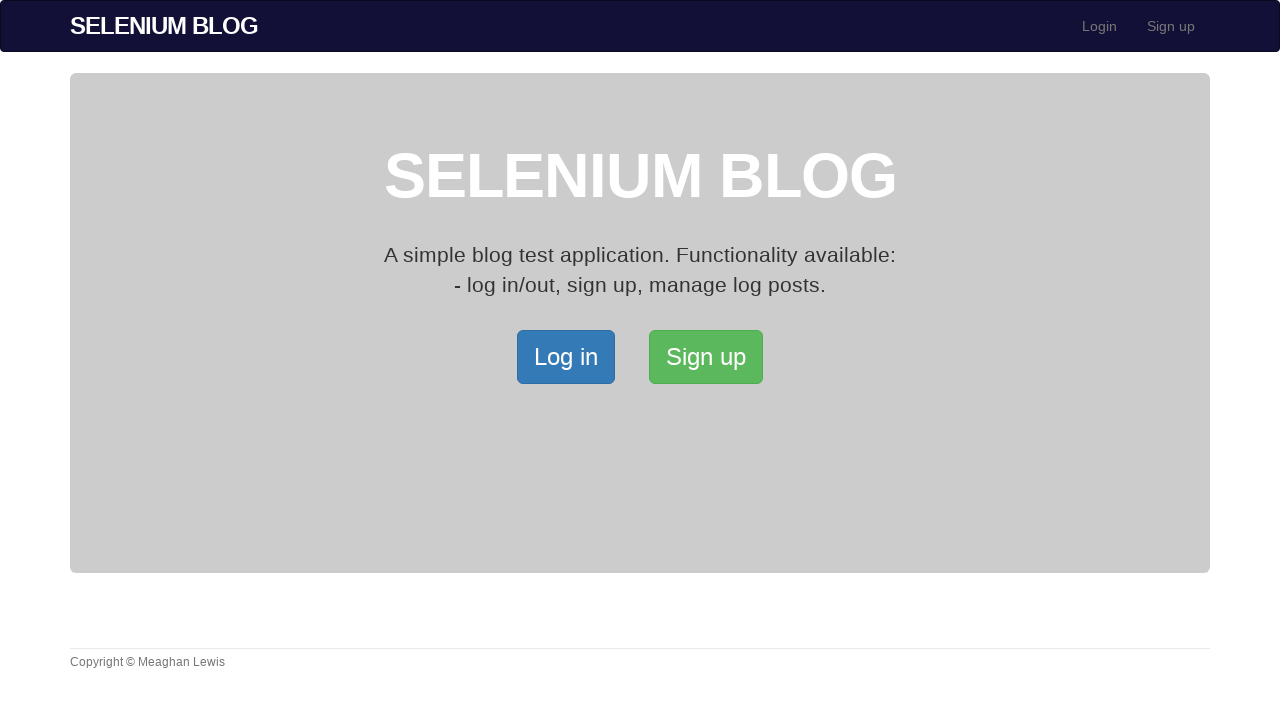

Navigated to starting URL: https://selenium-blog.herokuapp.com
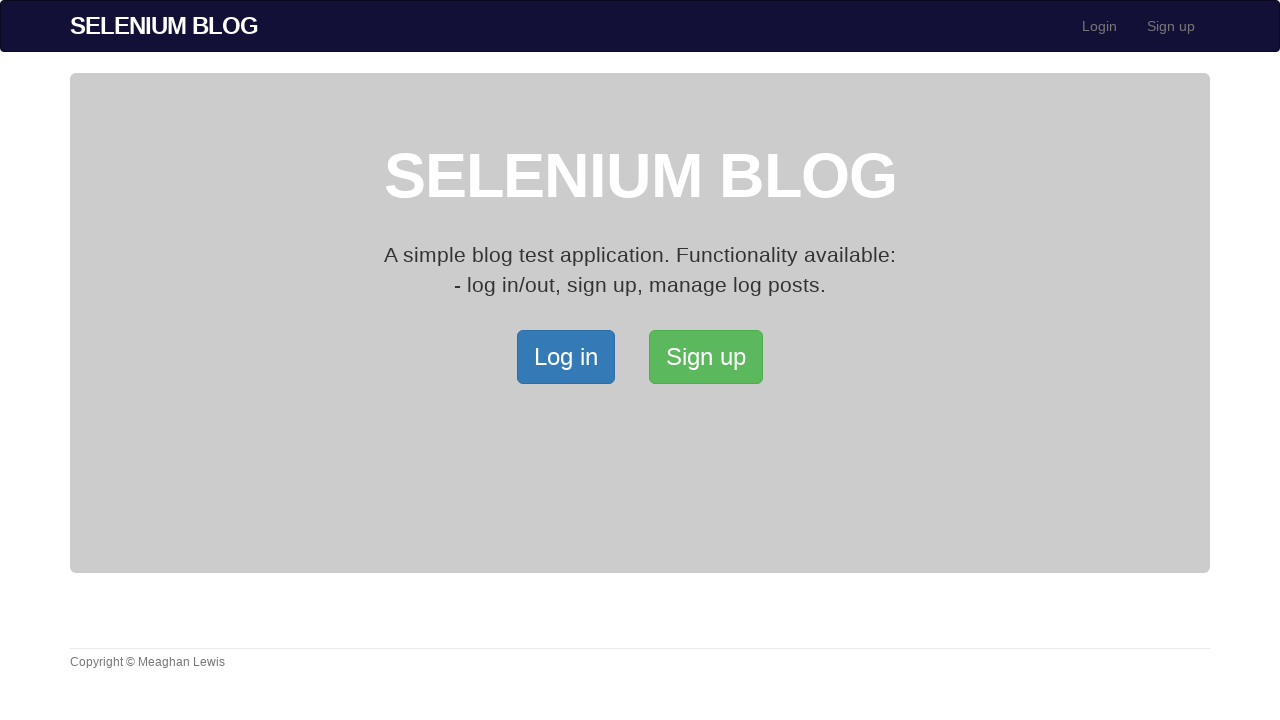

Clicked signup button to open the Signup page at (706, 357) on xpath=/html/body/div[2]/div/a[2]
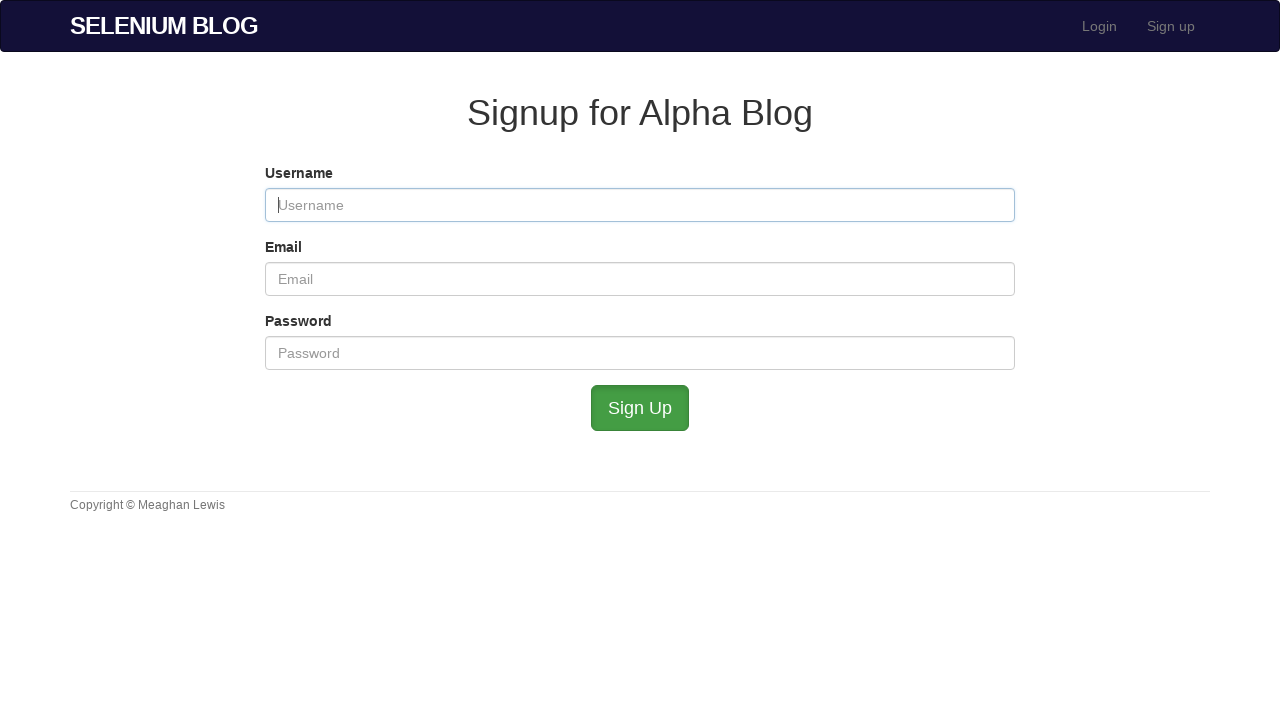

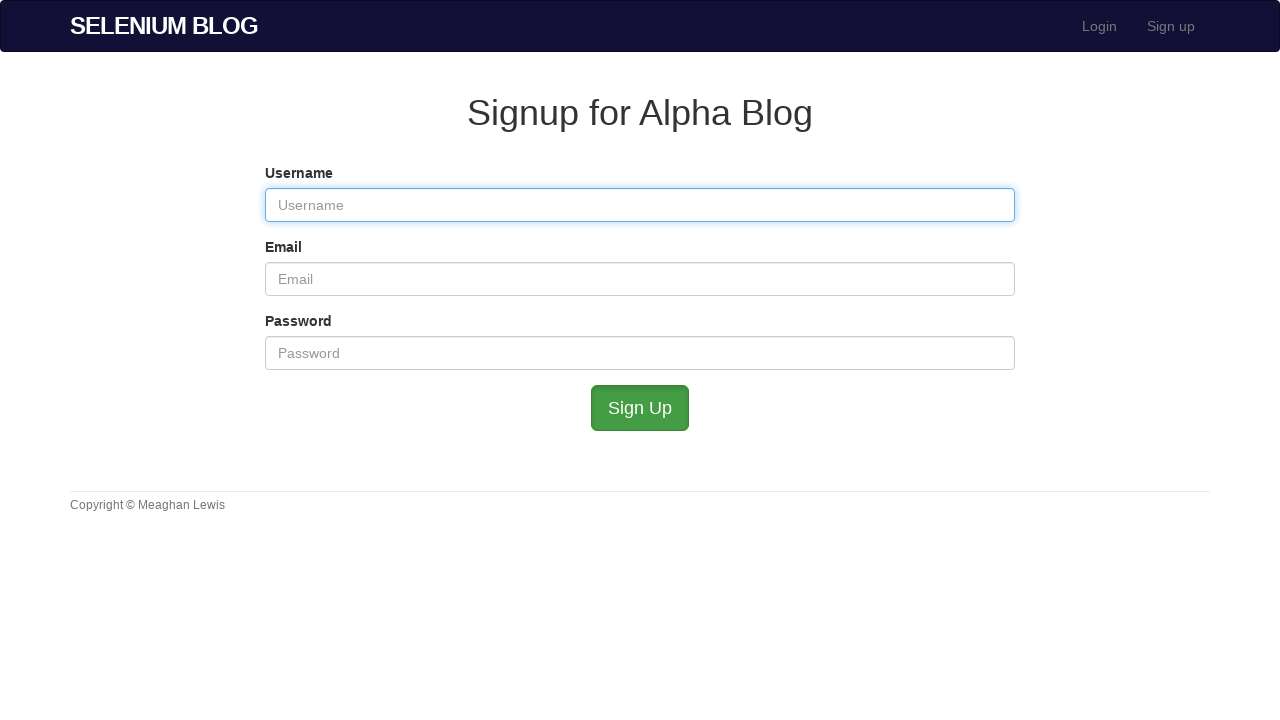